Tests date picker functionality by selecting a specific date from a calendar widget and verifying the selected values

Starting URL: https://rahulshettyacademy.com/seleniumPractise/#/offers

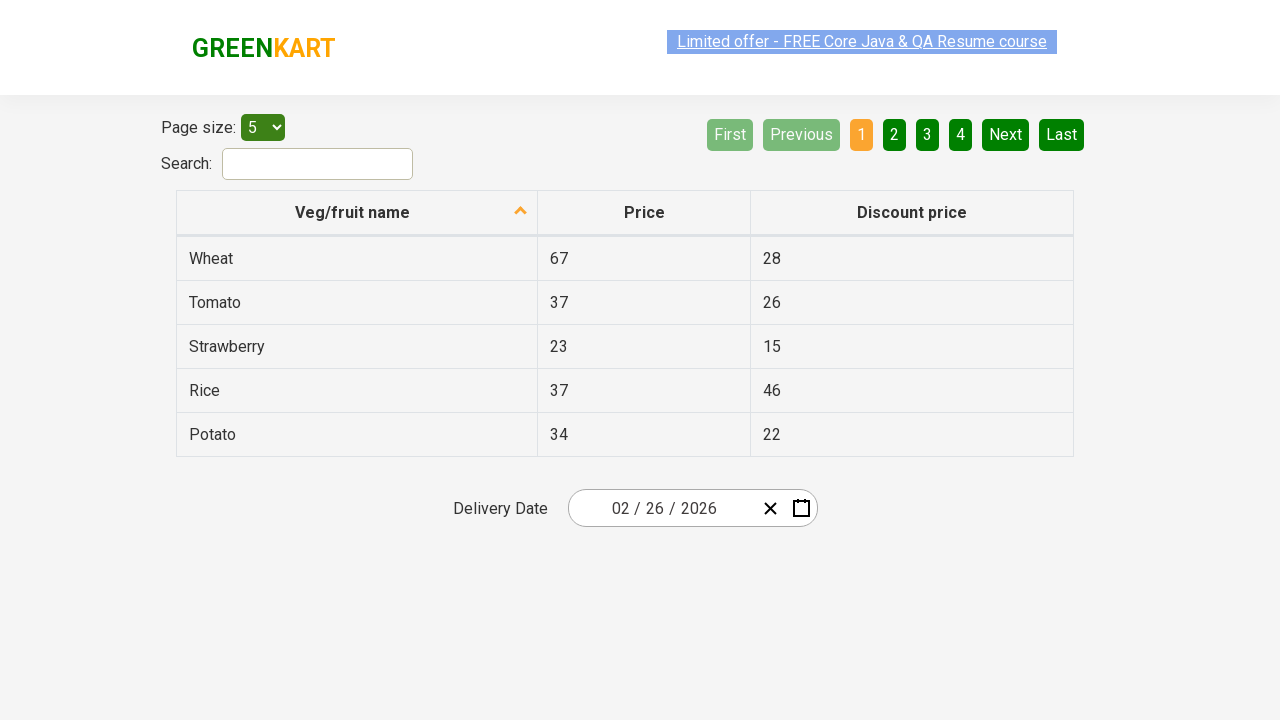

Clicked date picker to open calendar widget at (662, 508) on .react-date-picker__inputGroup
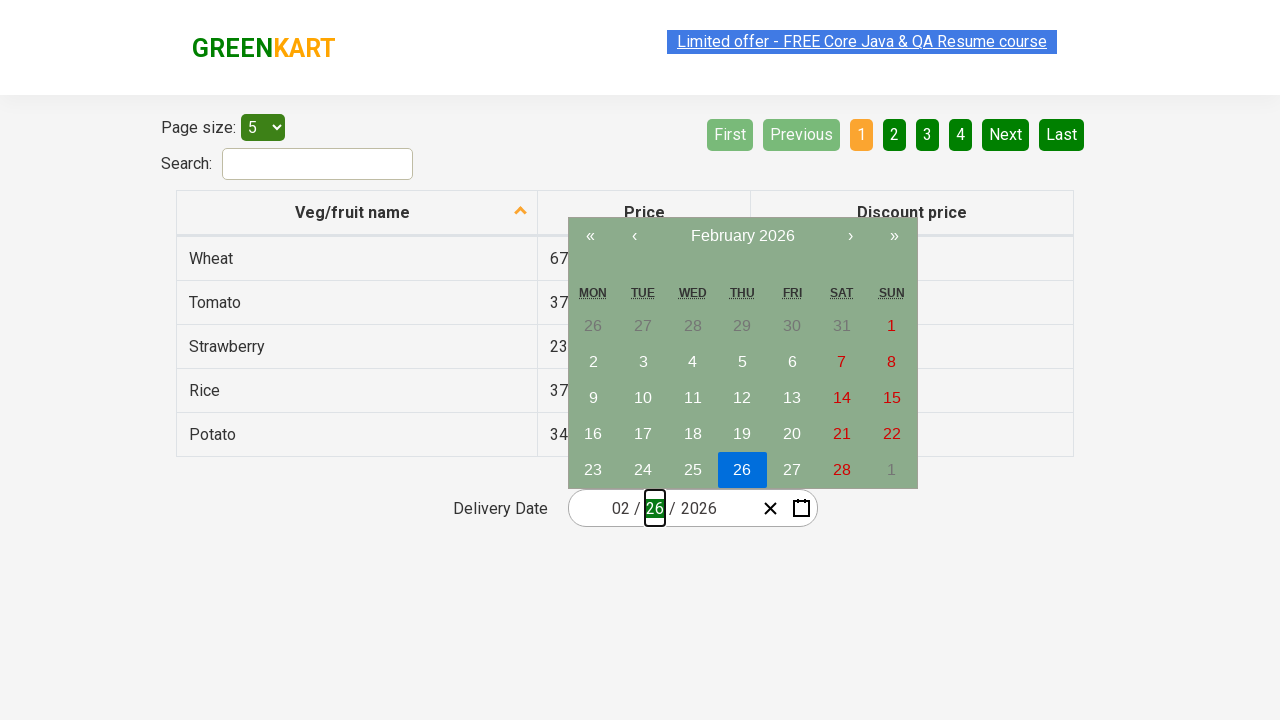

Clicked navigation label first time to navigate towards year view at (742, 236) on .react-calendar__navigation__label
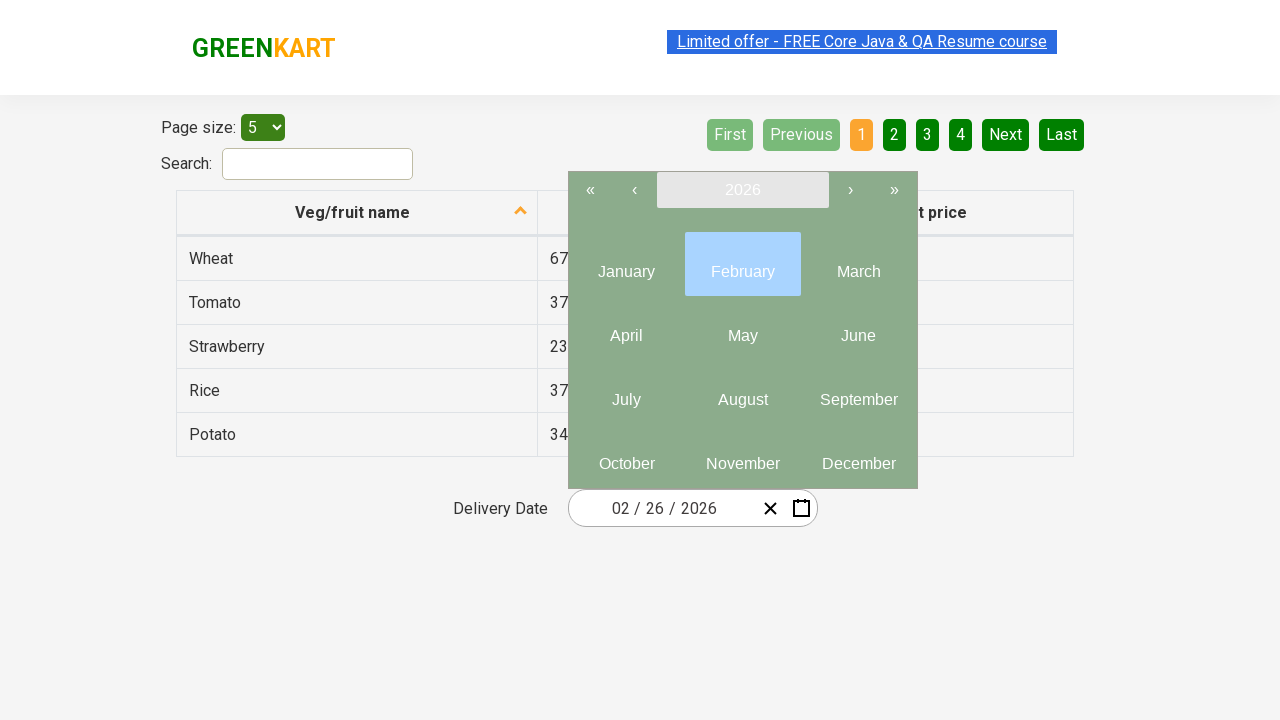

Clicked navigation label second time to reach year view at (742, 190) on .react-calendar__navigation__label
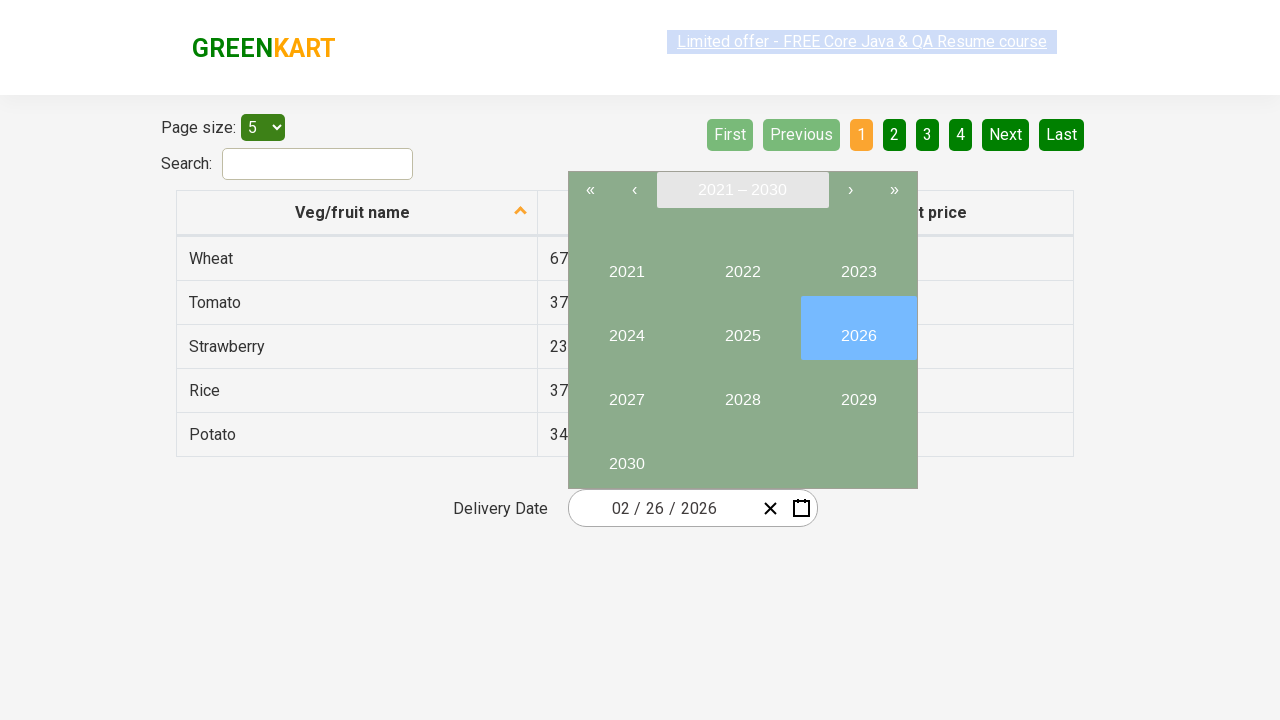

Selected year 2027 from year view at (626, 392) on button:has-text("2027")
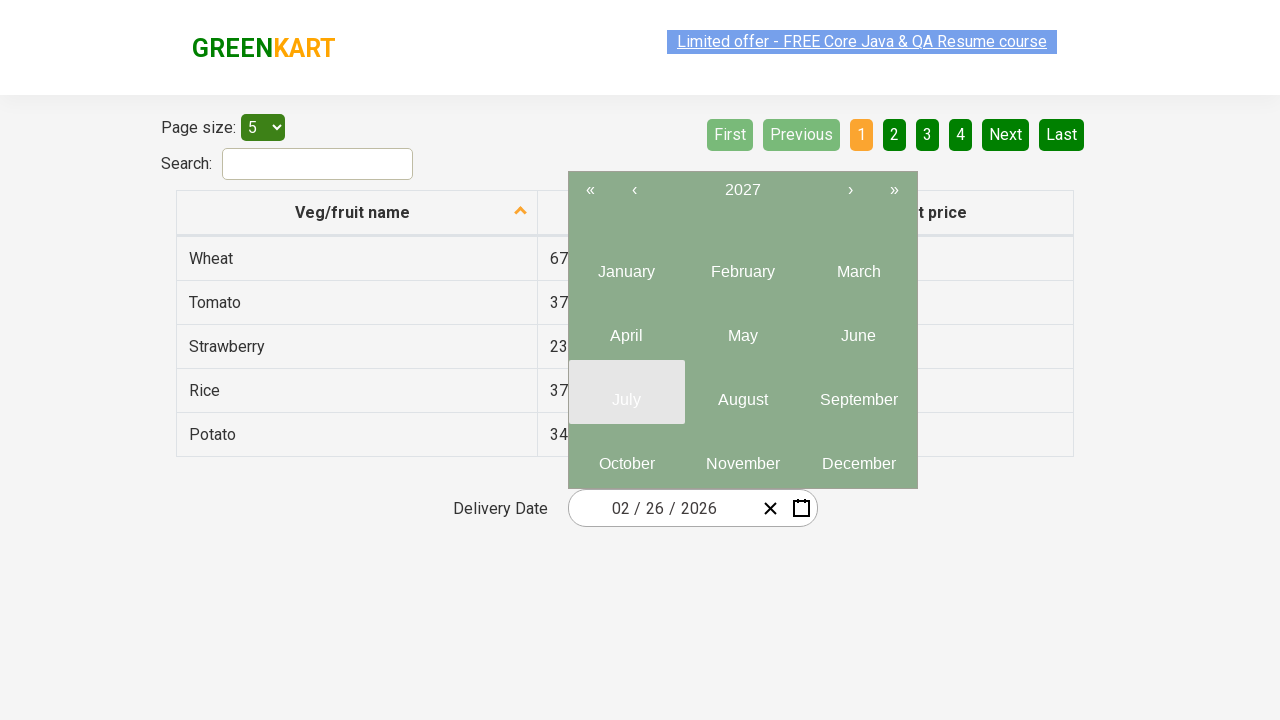

Selected month 6 (June) from month view at (858, 328) on .react-calendar__year-view__months__month >> nth=5
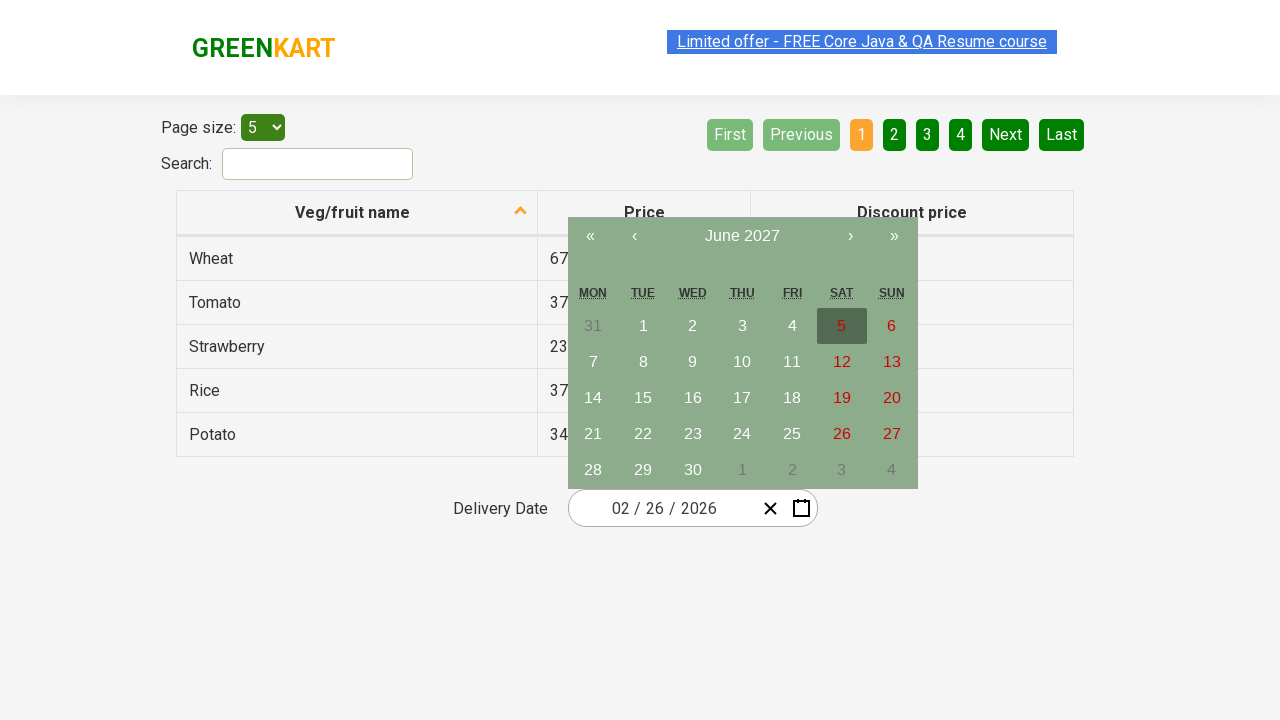

Selected date 15 from calendar at (643, 398) on abbr:has-text("15")
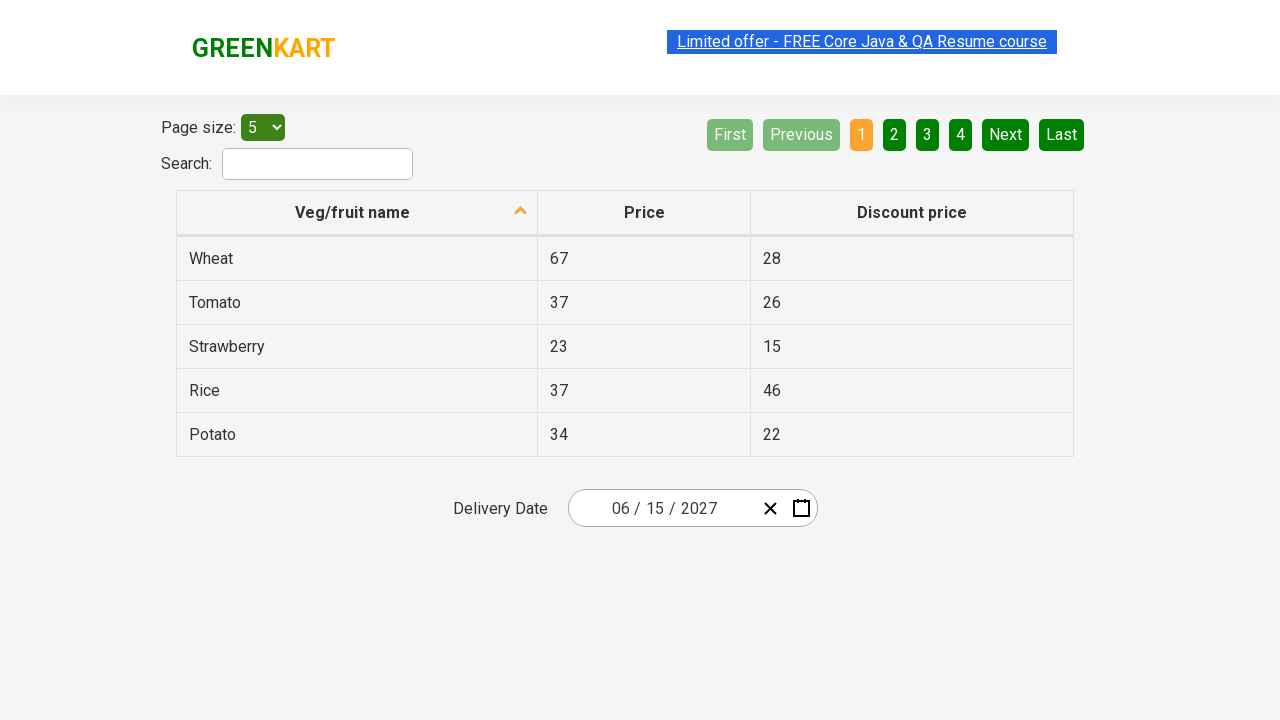

Verified date component 0: expected '6', actual '6'
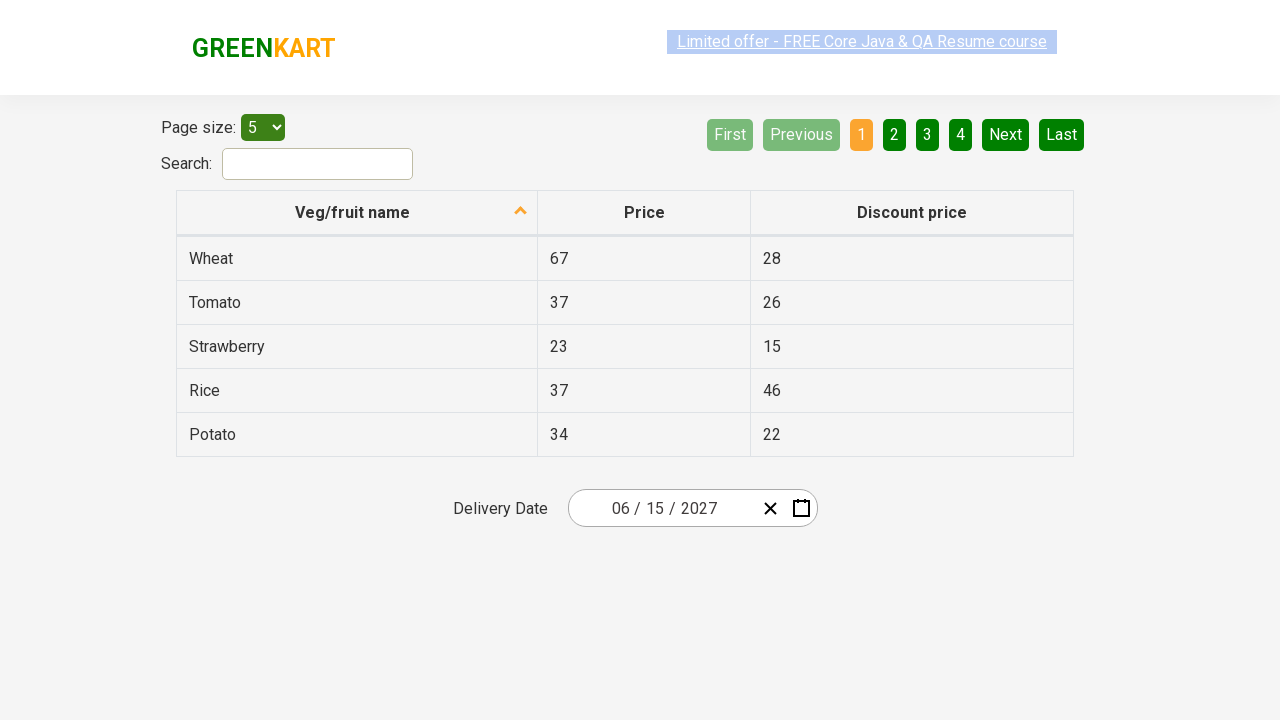

Verified date component 1: expected '15', actual '15'
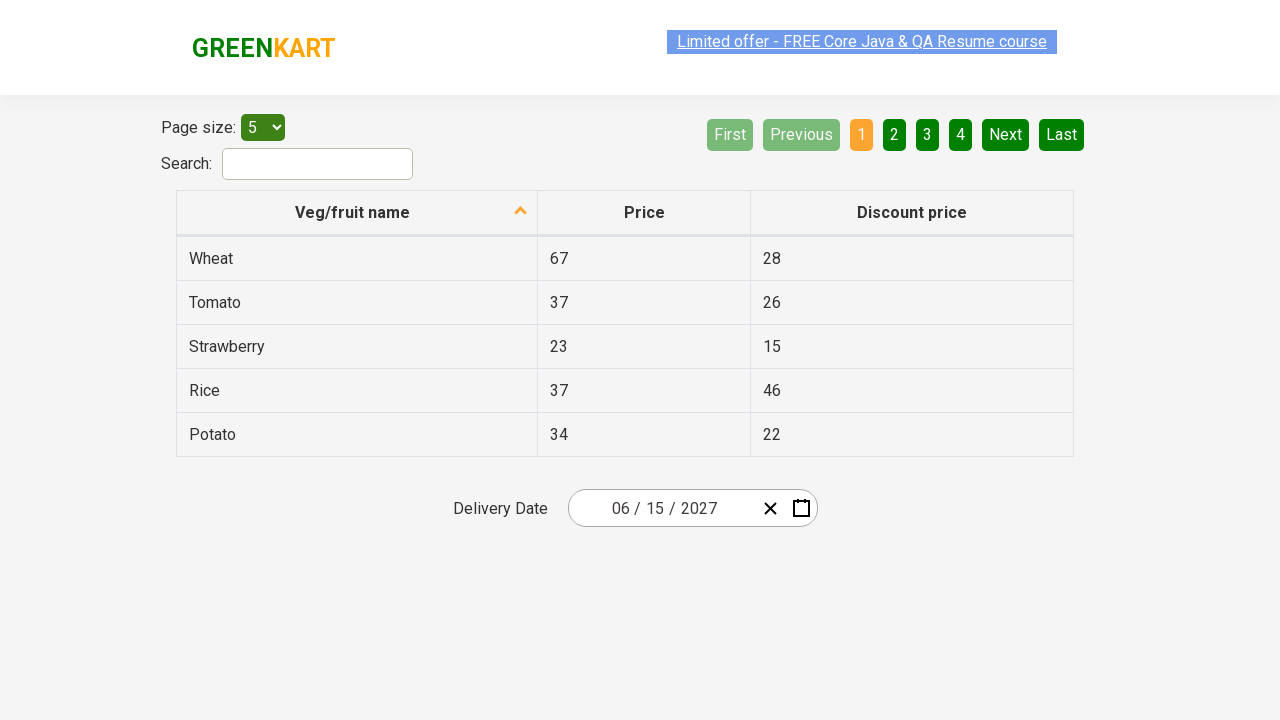

Verified date component 2: expected '2027', actual '2027'
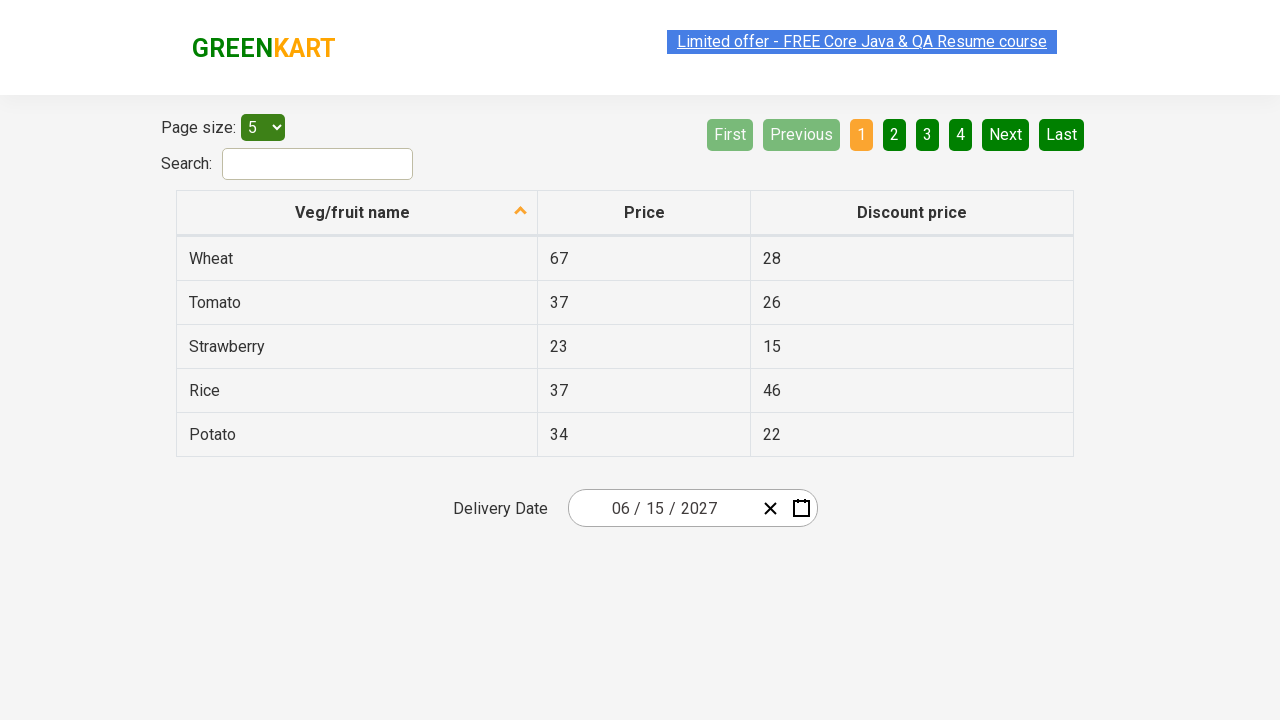

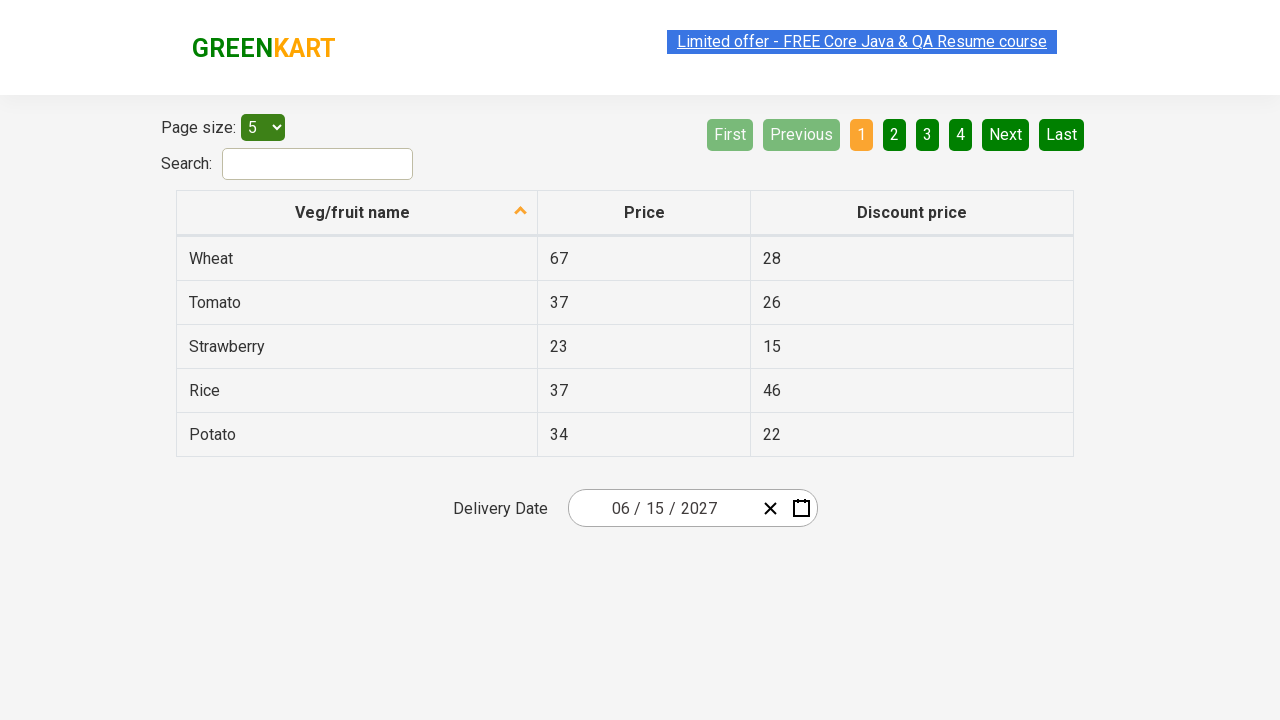